Tests the text box form on demoqa.com by filling in full name, email, current address, and permanent address fields, then submitting the form.

Starting URL: https://demoqa.com/text-box

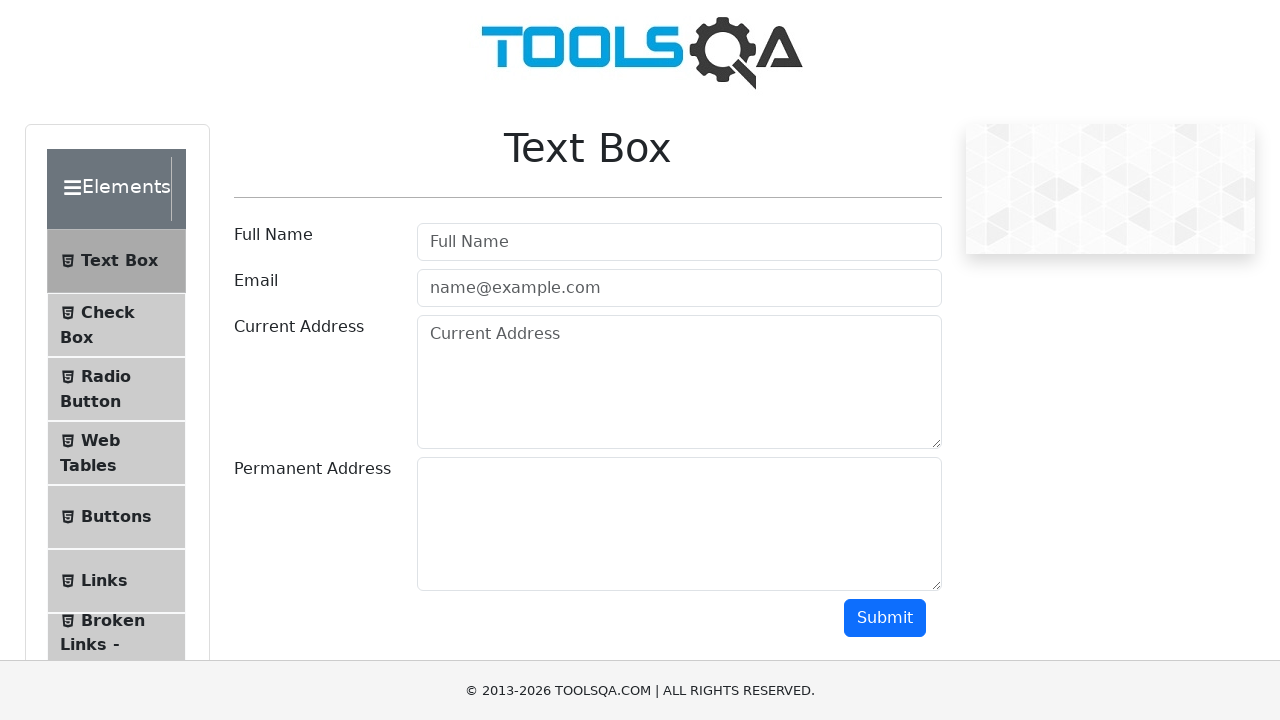

Filled full name field with 'John Anderson' on #userName
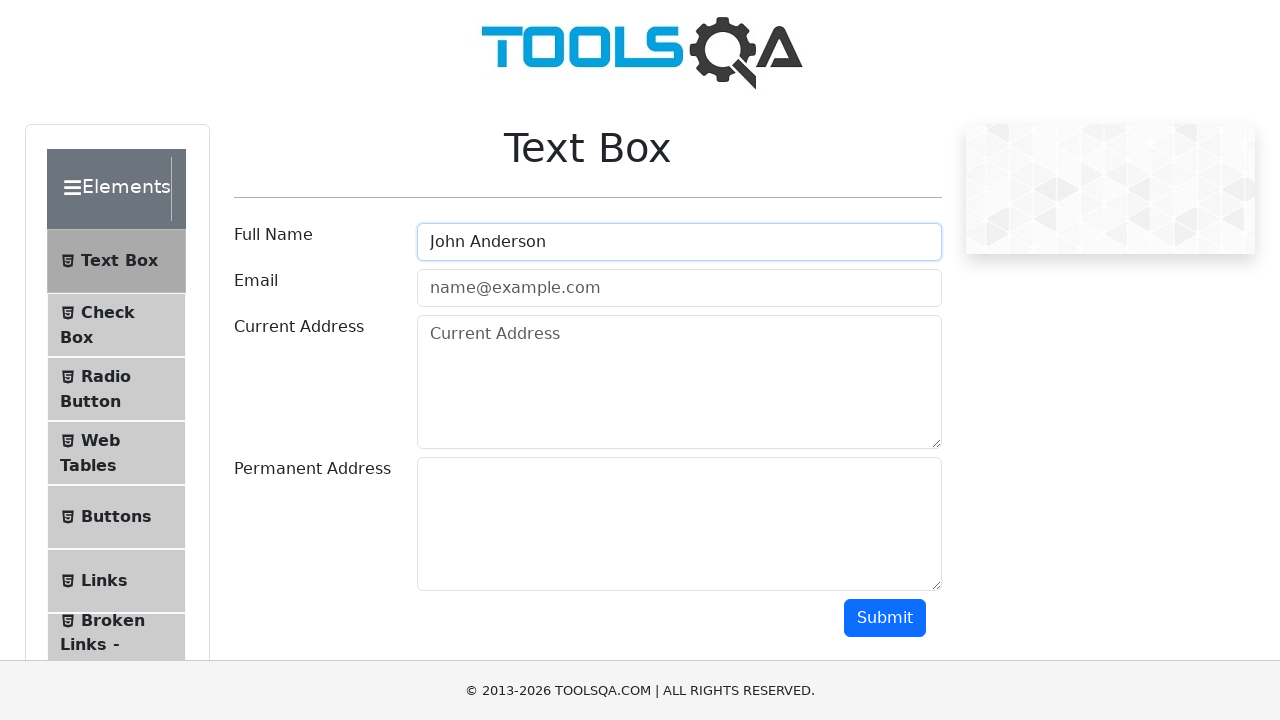

Filled email field with 'john.anderson@testmail.com' on #userEmail
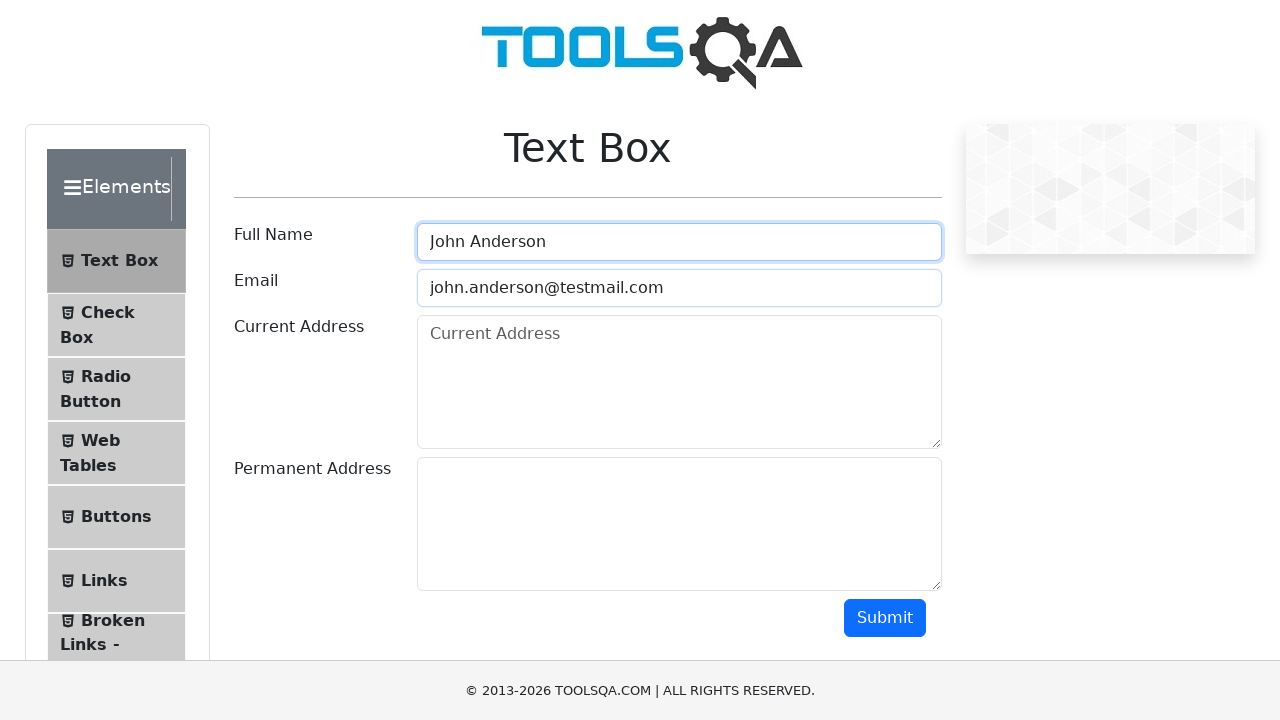

Filled current address field with '123 Main Street, New York, NY 10001' on #currentAddress
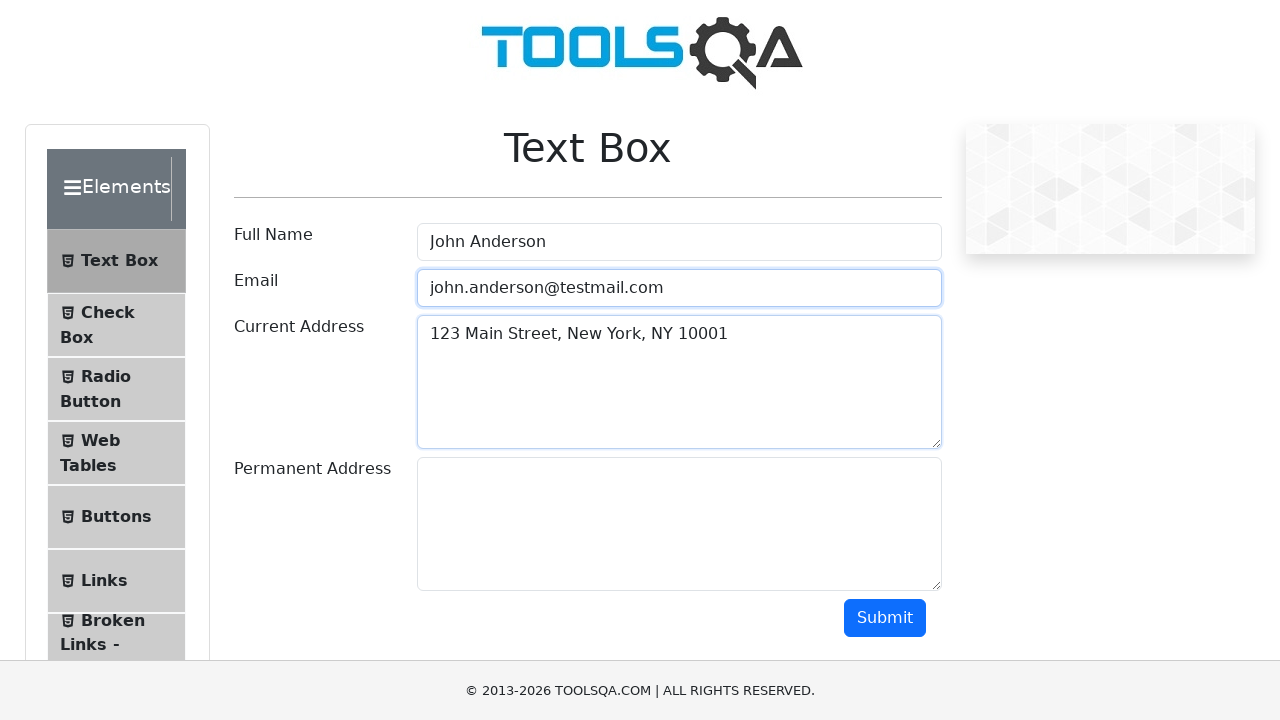

Filled permanent address field with '456 Oak Avenue, Los Angeles, CA 90001' on #permanentAddress
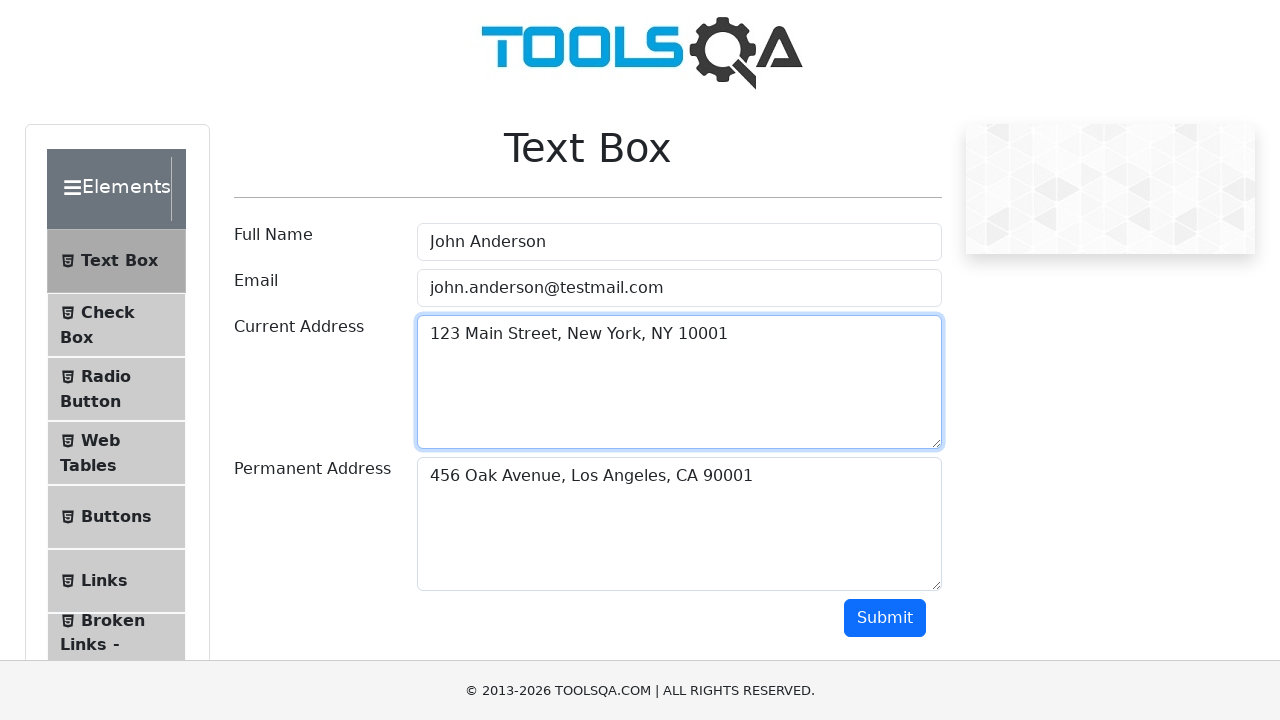

Clicked submit button to submit the form at (885, 618) on #submit
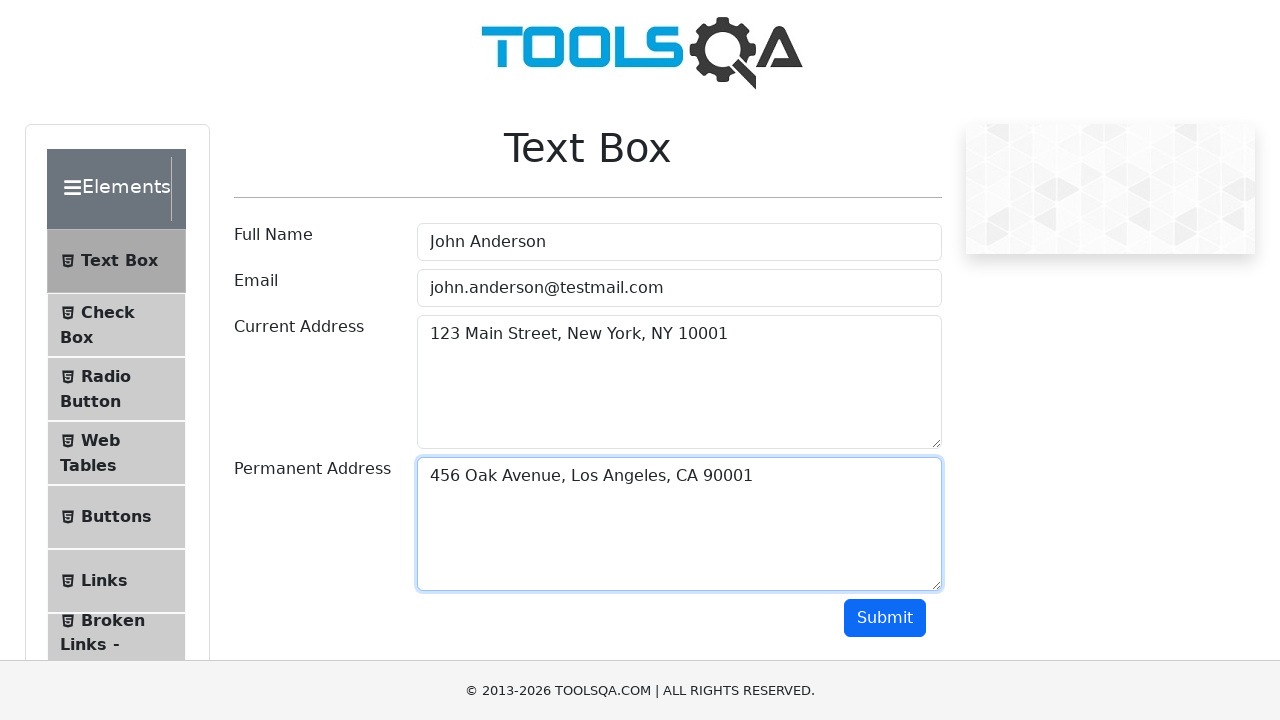

Form submission confirmed - output section appeared
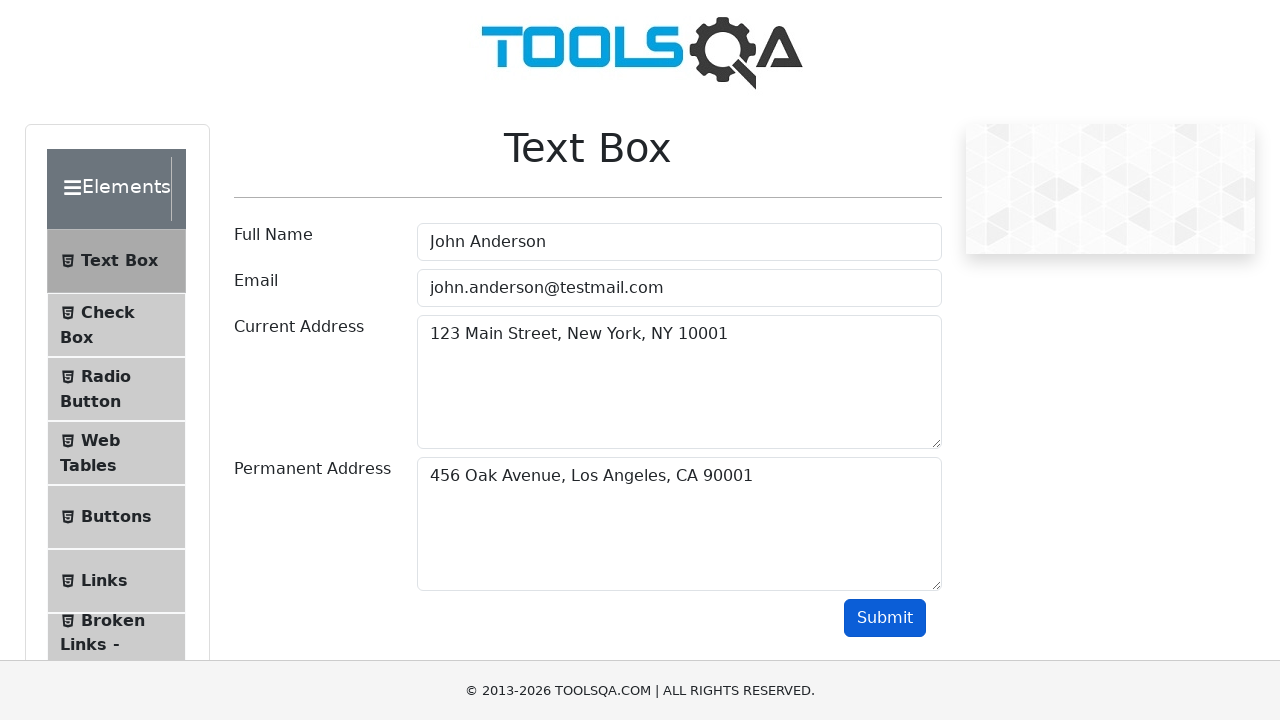

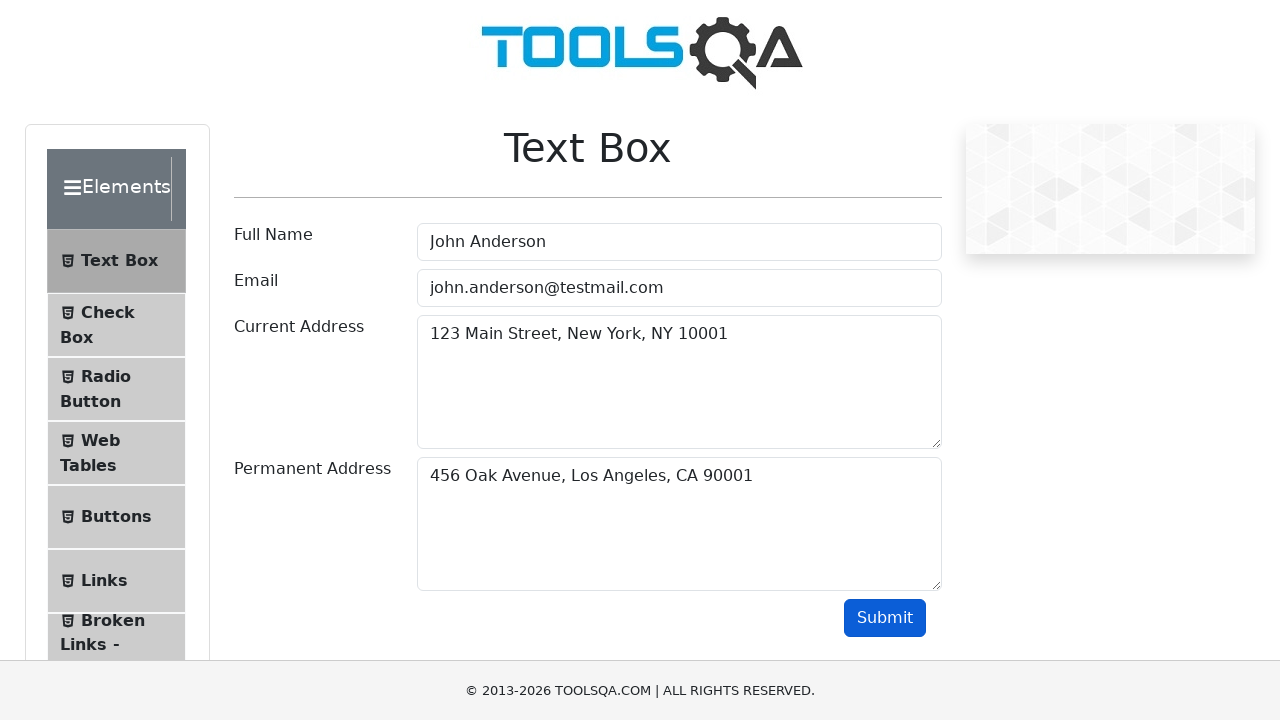